Tests an e-commerce filter workflow by selecting a black color filter, applying the filter, and then clicking on a shoe product image to view product details.

Starting URL: https://demo.applitools.com/gridHackathonV1.html

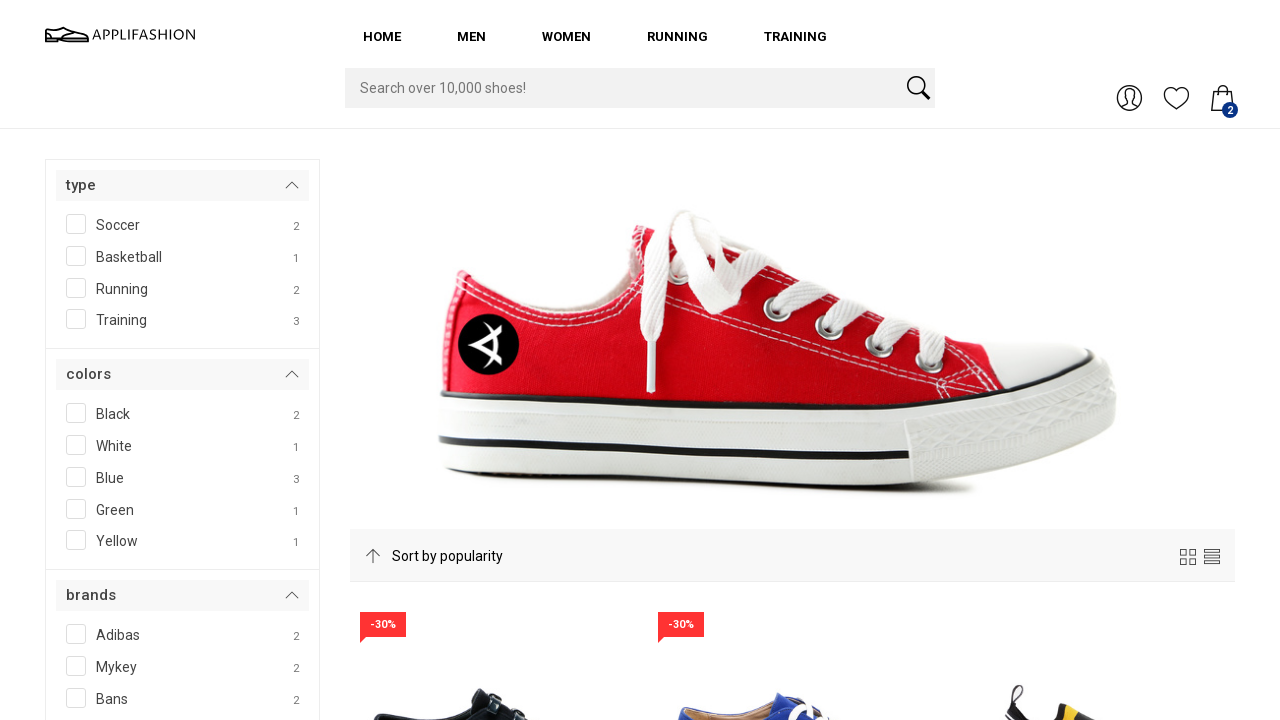

Page loaded - DOM content ready
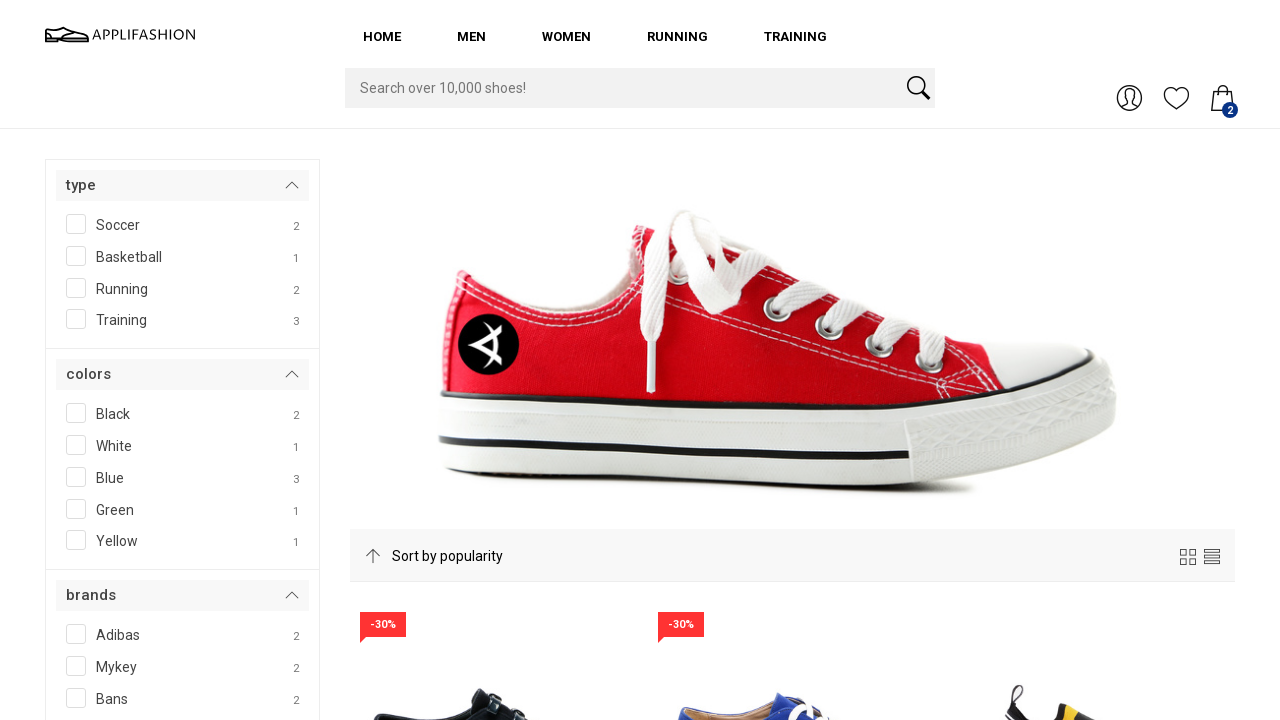

Clicked on black color filter checkbox at (76, 413) on #SPAN__checkmark__107
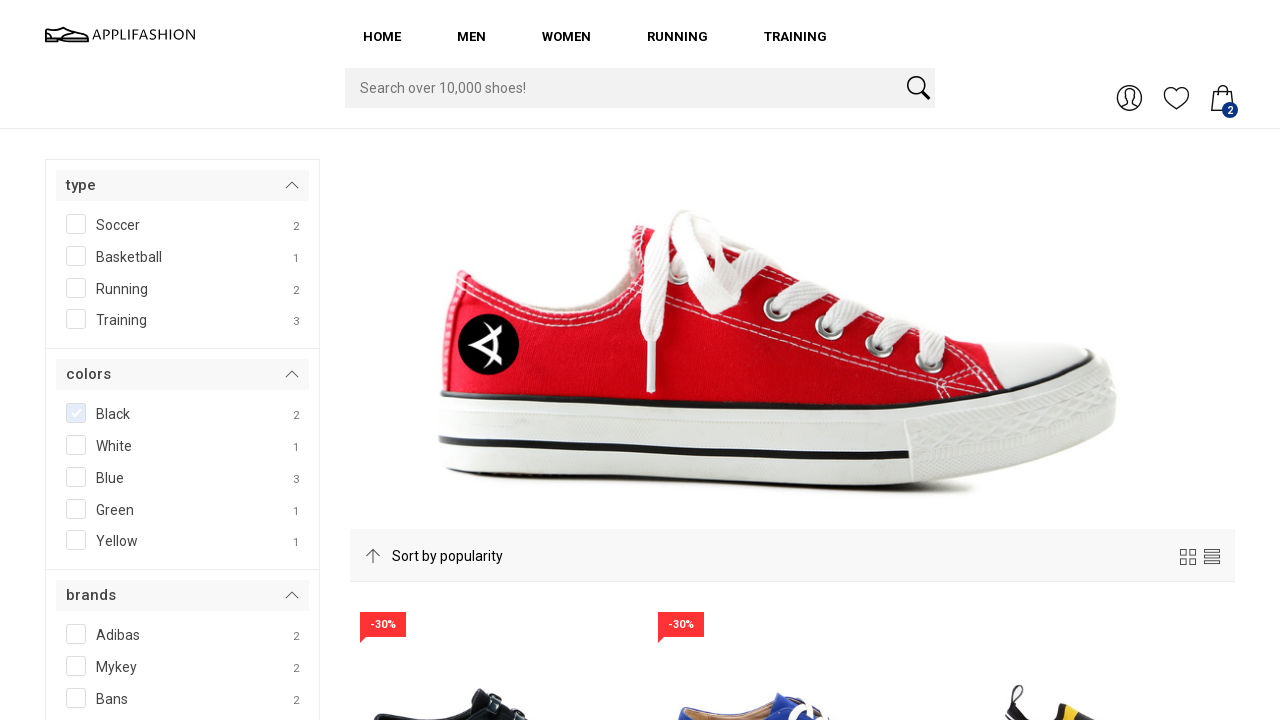

Clicked filter button to apply black color filter at (103, 360) on #filterBtn
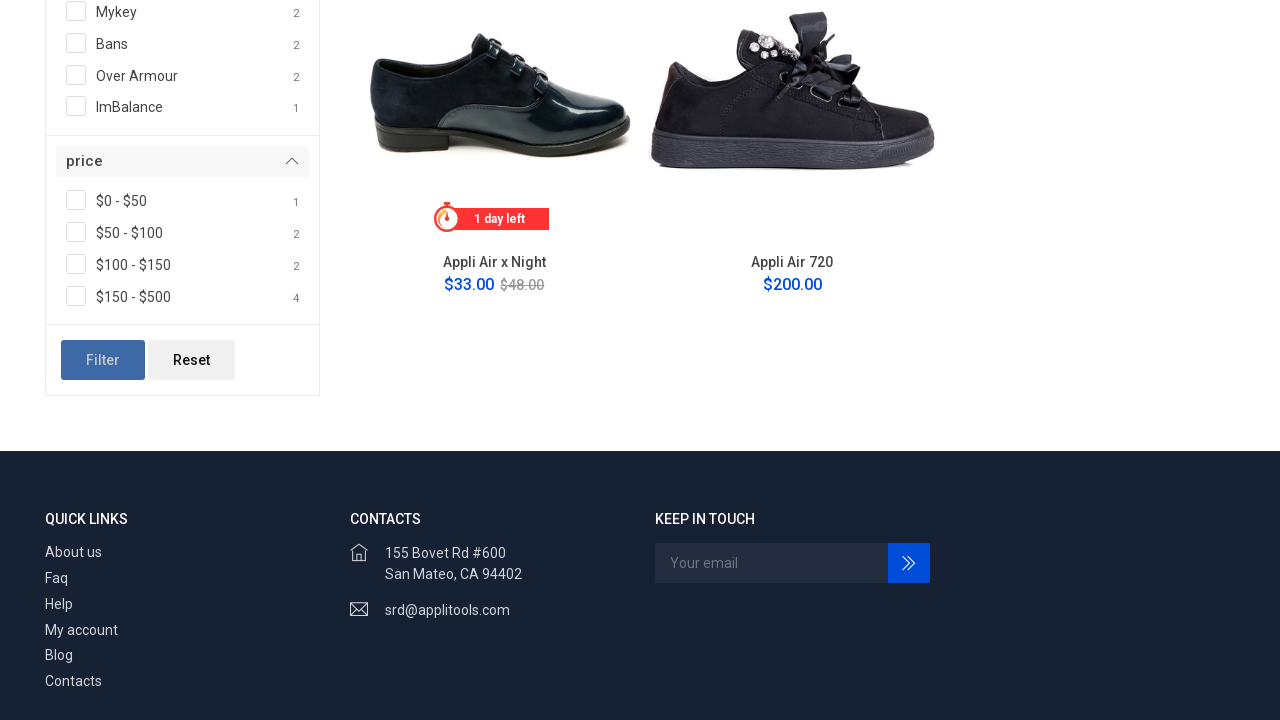

Waited for filtered results to load
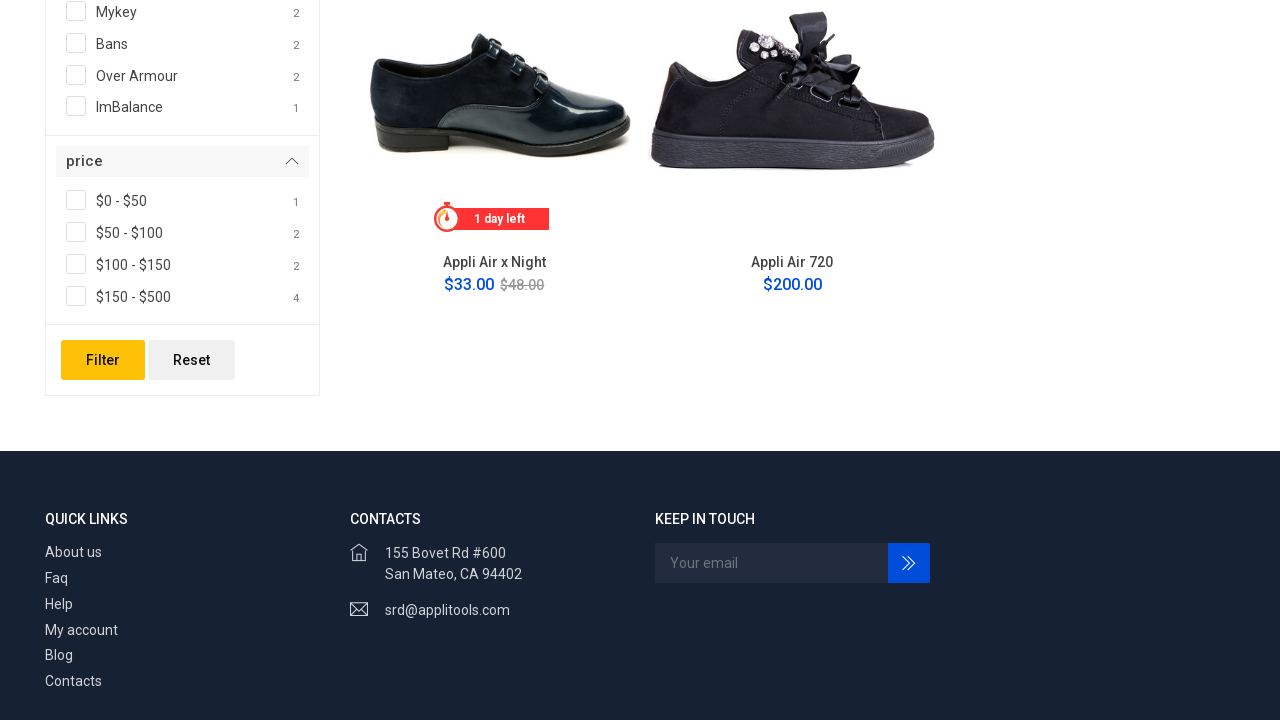

Clicked on black shoe product image to view details at (494, 144) on xpath=//html/body/div[1]/main/div/div/div/div[4]/div[1]/div/figure/a/img
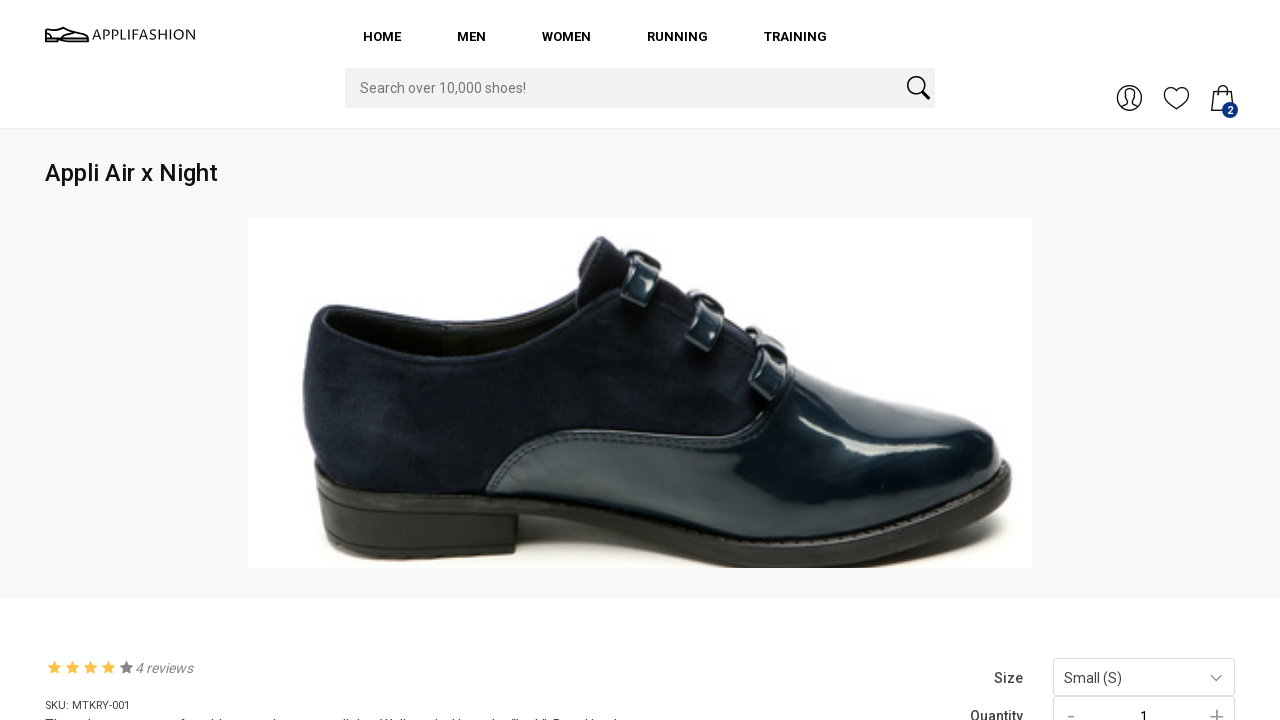

Product detail page loaded - DOM content ready
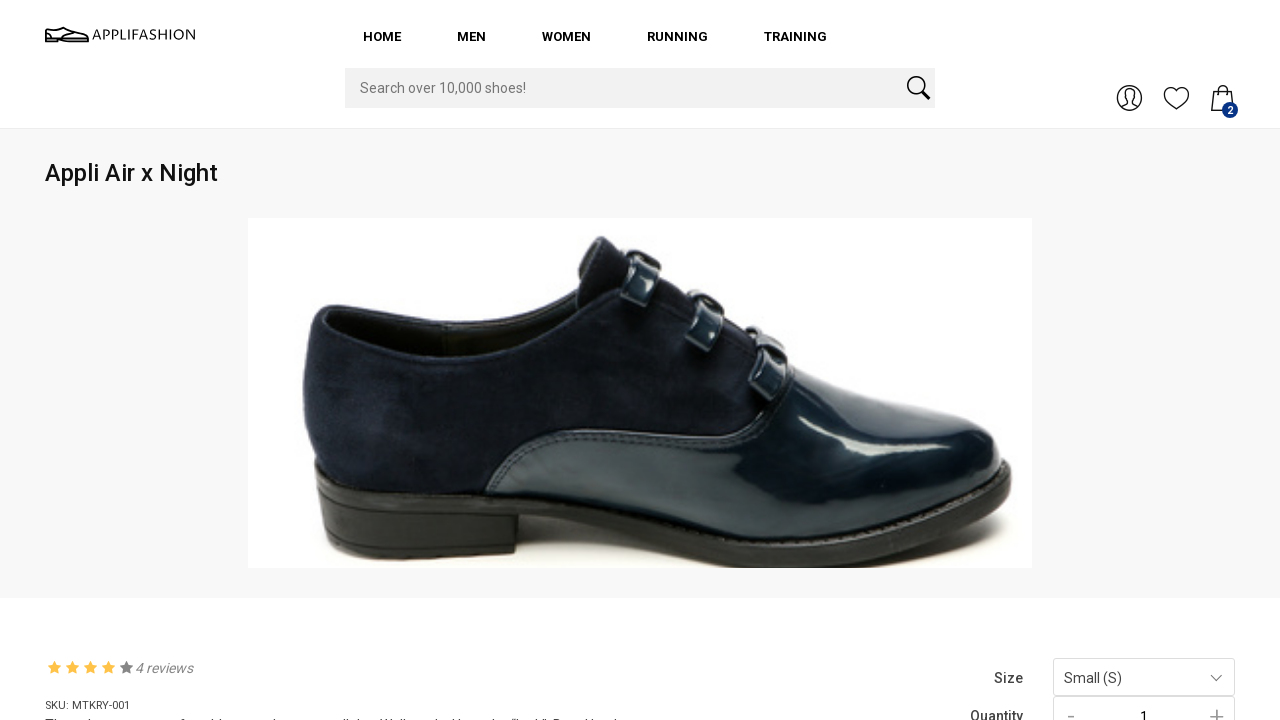

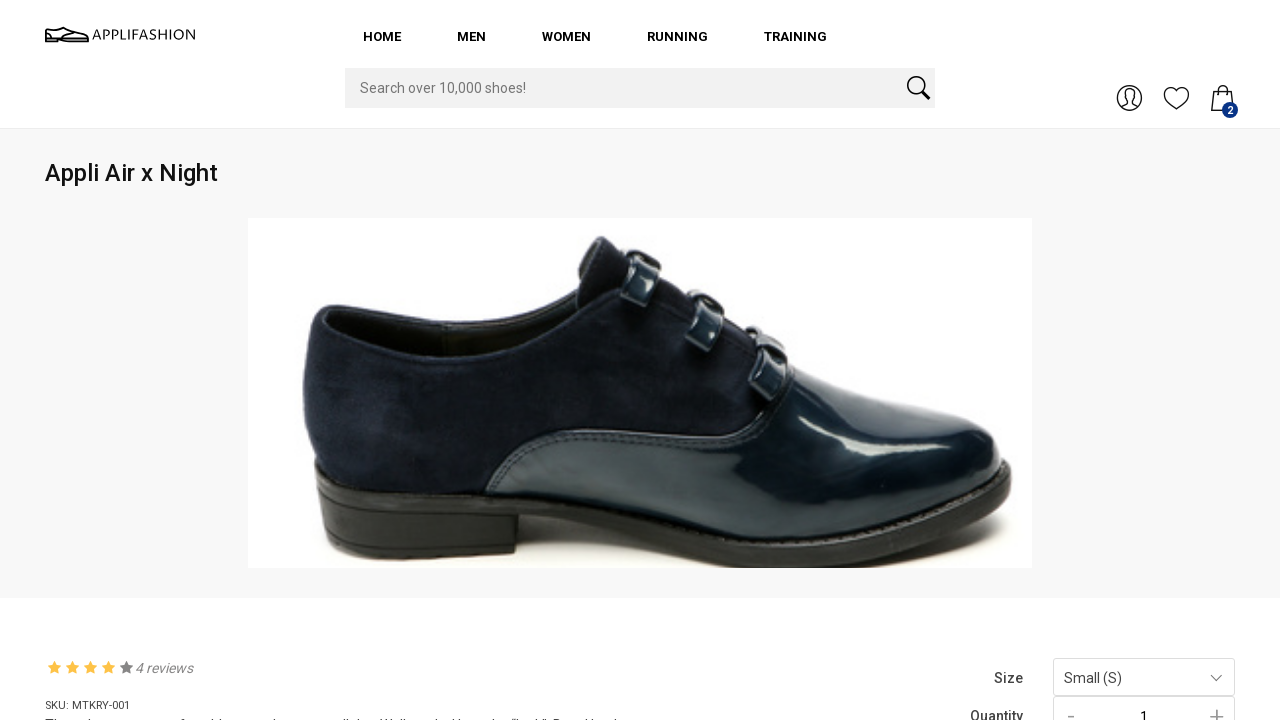